Tests a simple form by filling in the first name field. The original script had additional form fields commented out.

Starting URL: http://suninjuly.github.io/simple_form_find_task.html

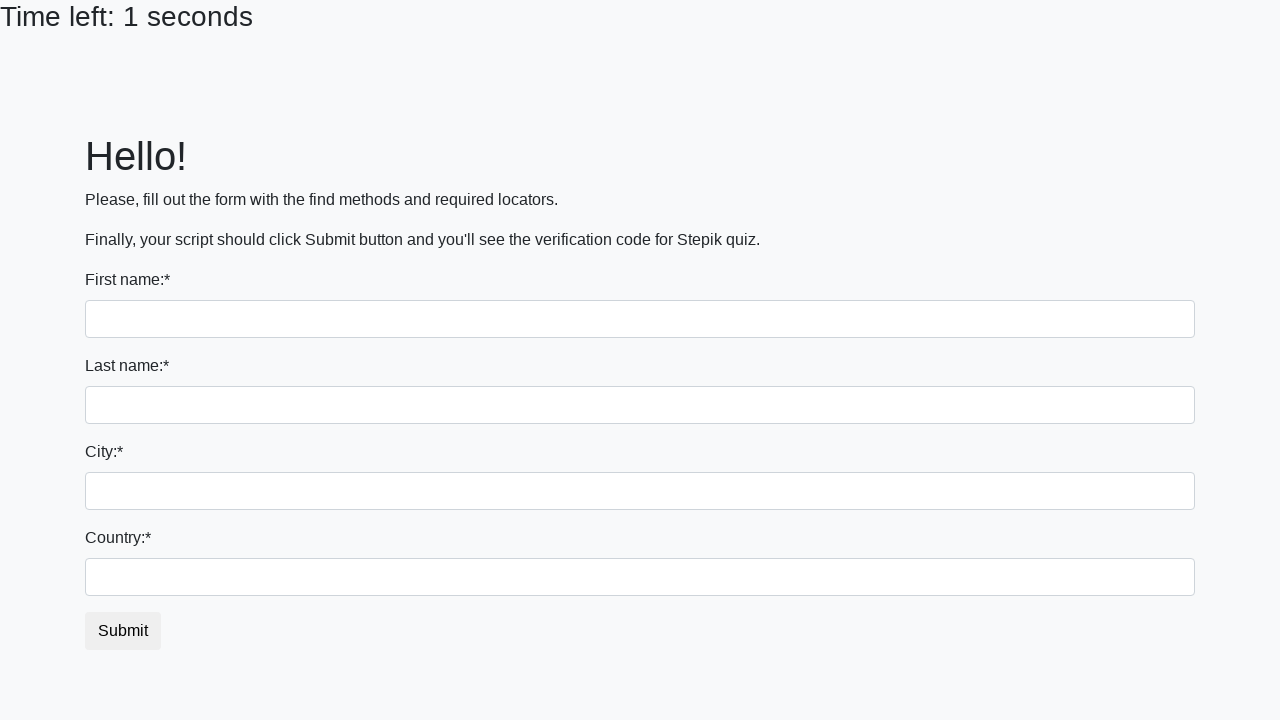

Filled first name field with 'Ivan' on input[type='text']:first-of-type
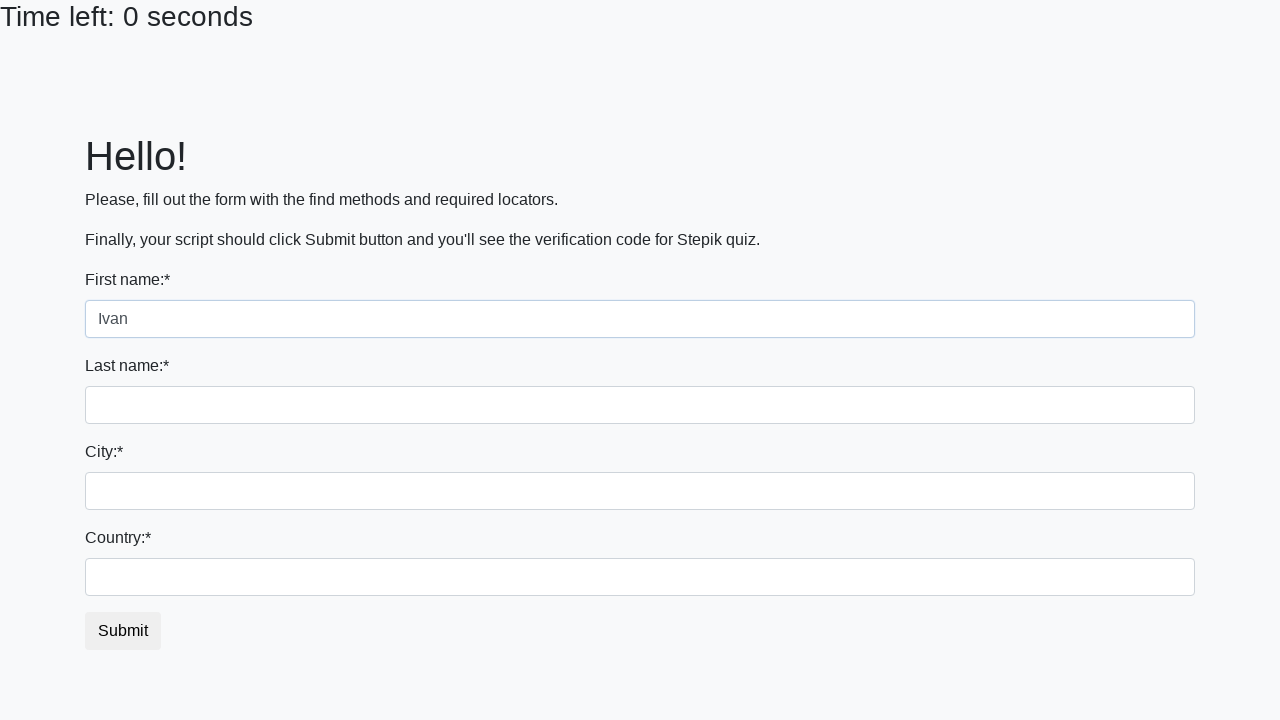

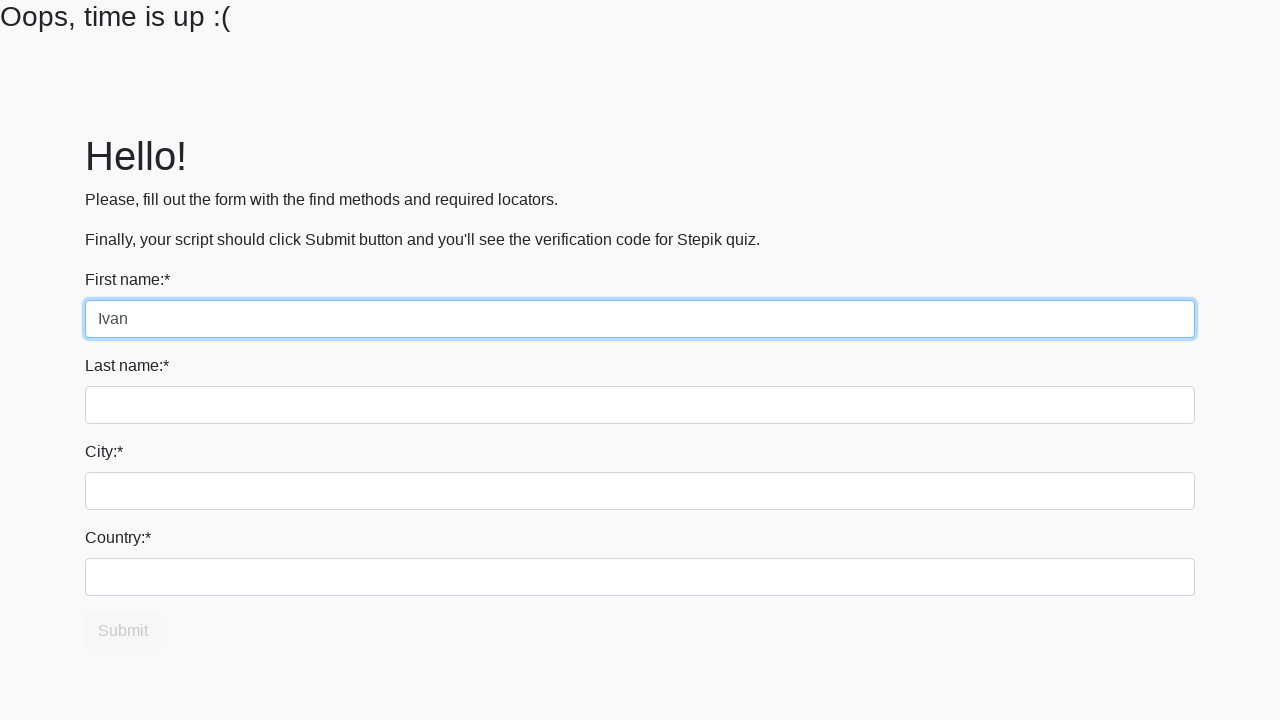